Tests scrolling functionality by scrolling the page window and scrolling within a fixed header table element

Starting URL: https://rahulshettyacademy.com/AutomationPractice/

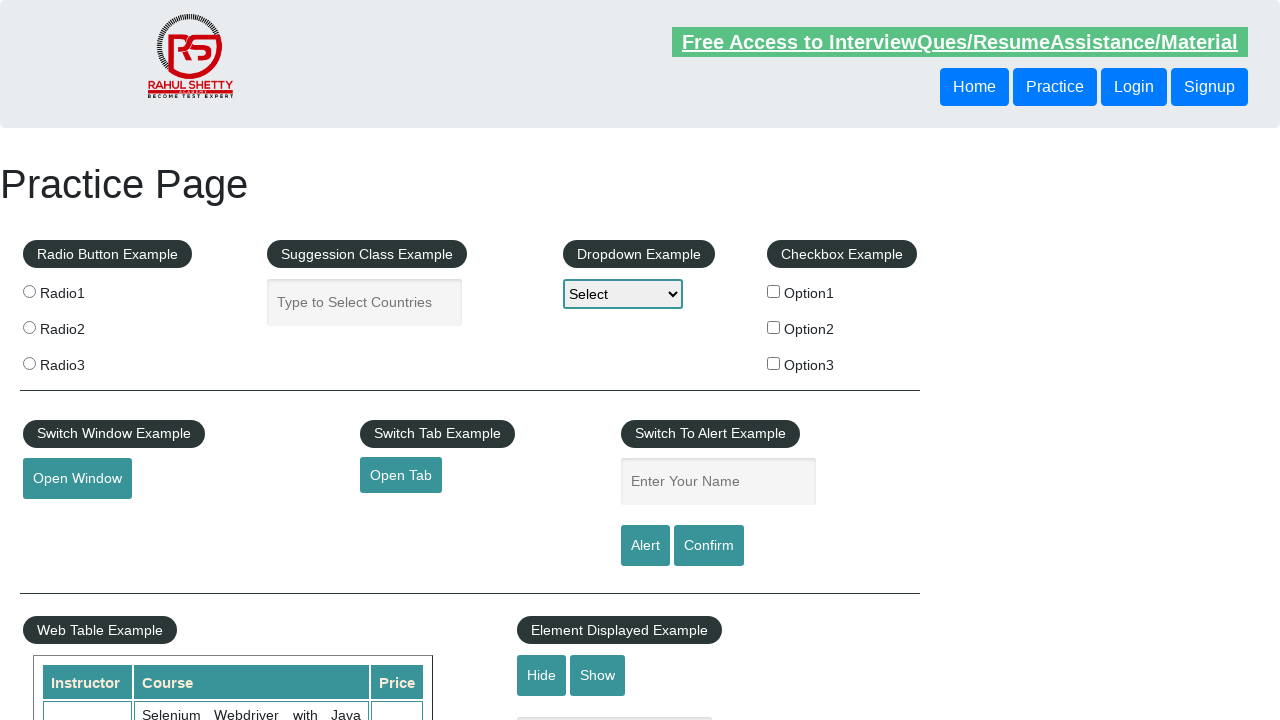

Scrolled page window down by 500 pixels
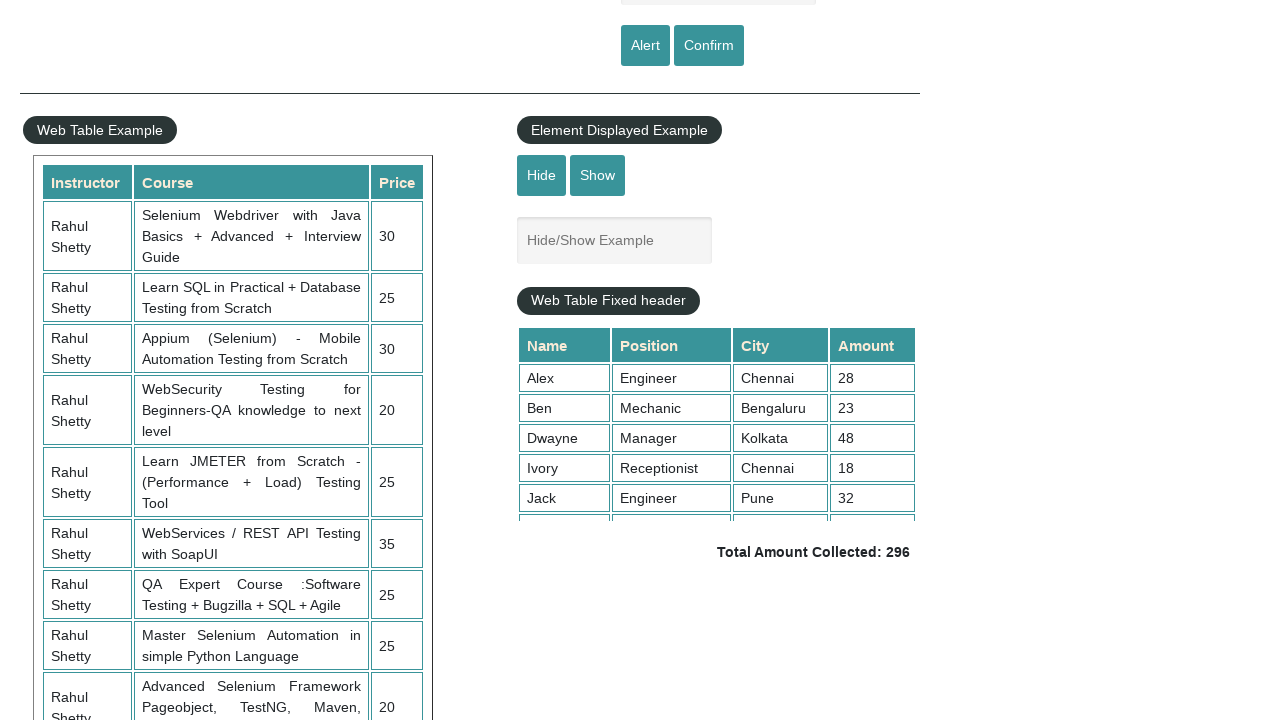

Scrolled within fixed header table element to position 5000
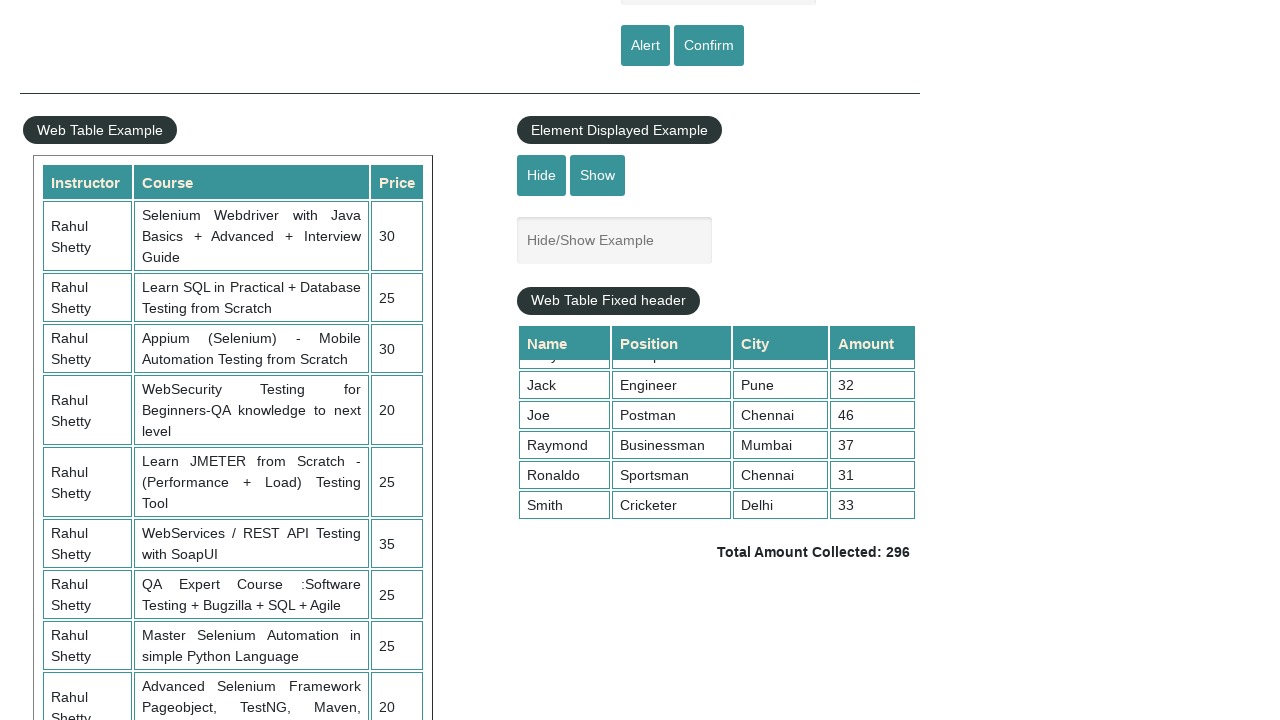

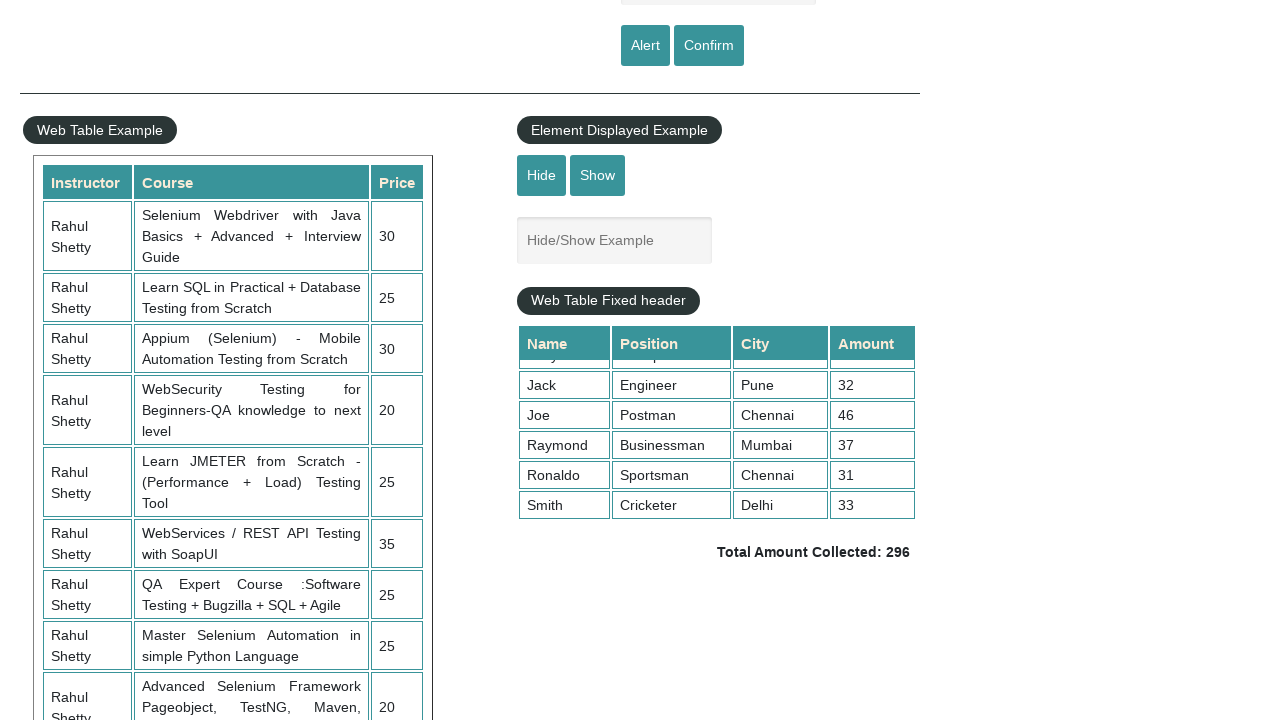